Tests a horizontal slider by moving it forward and backward using arrow keys and verifying the value changes

Starting URL: https://the-internet.herokuapp.com/horizontal_slider

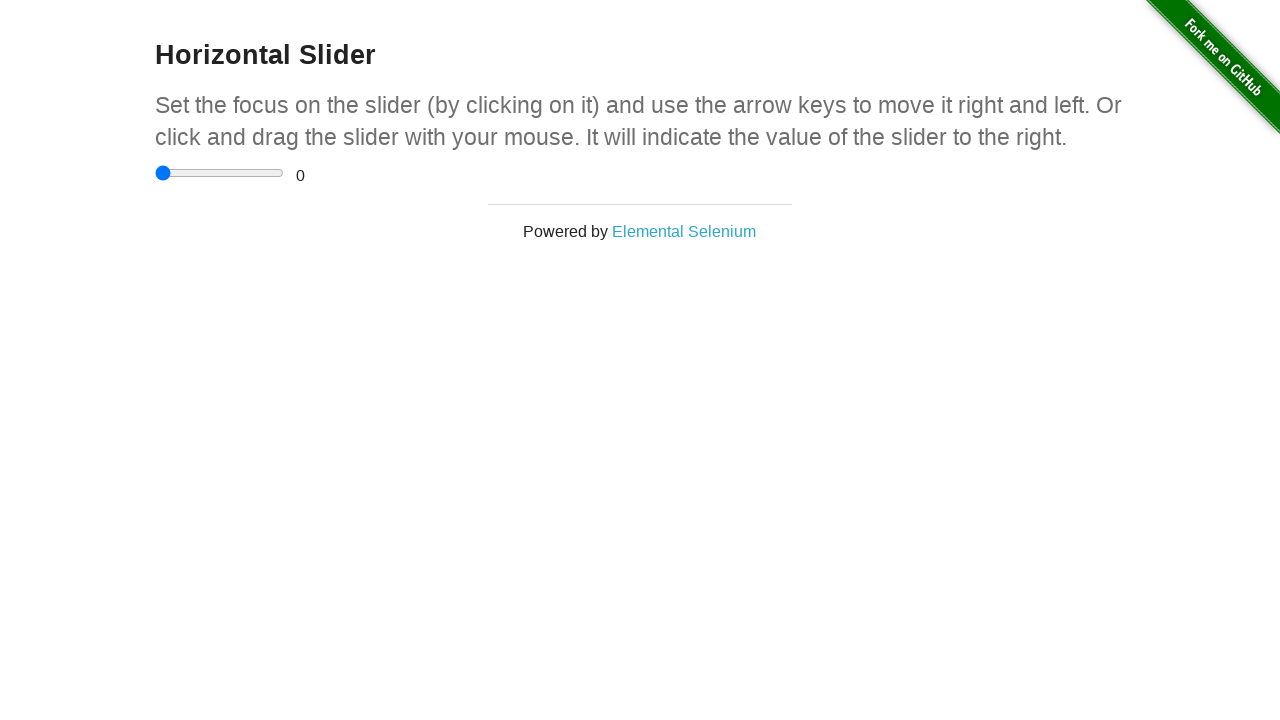

Located the horizontal slider element
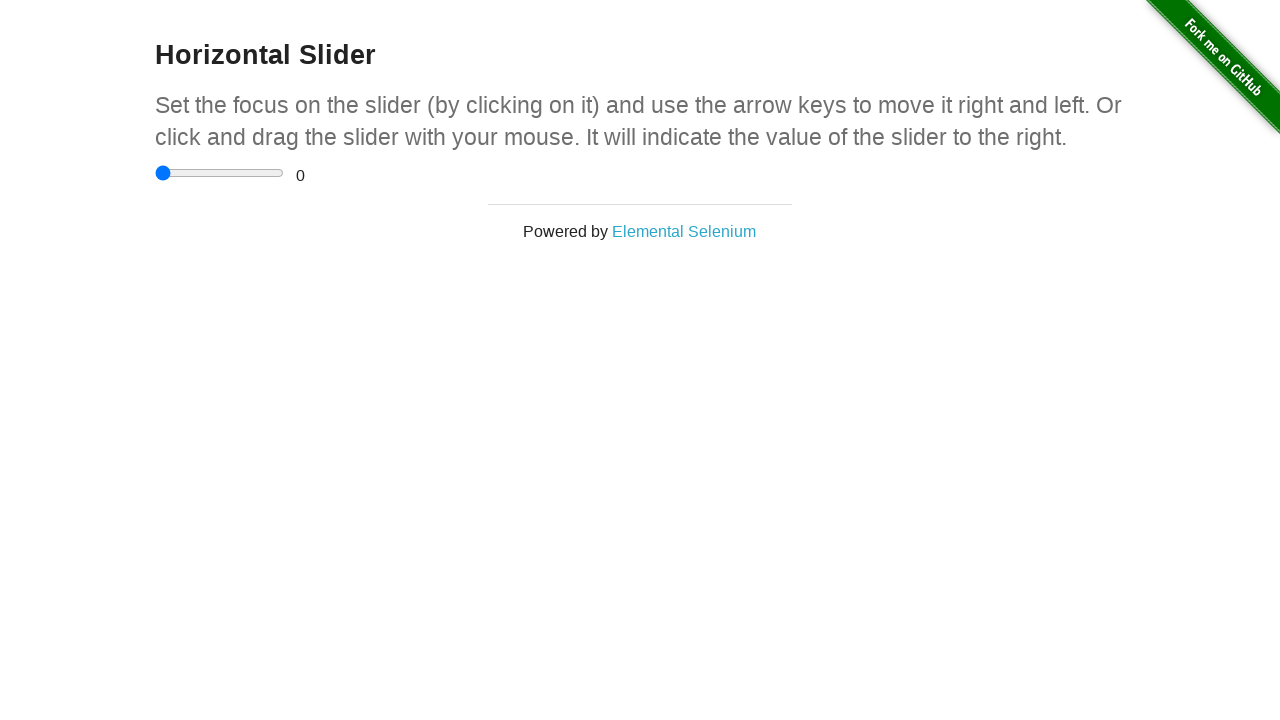

Located the range value display element
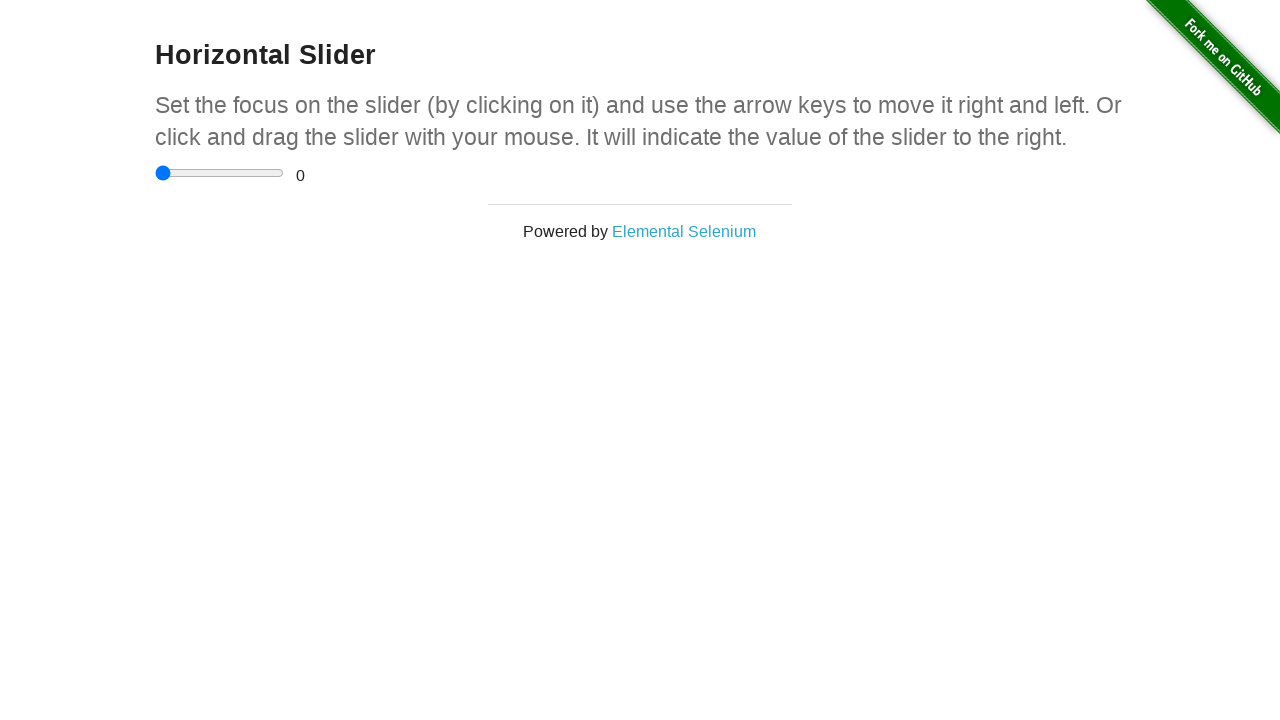

Clicked on the slider to focus it at (220, 173) on input[type='range']
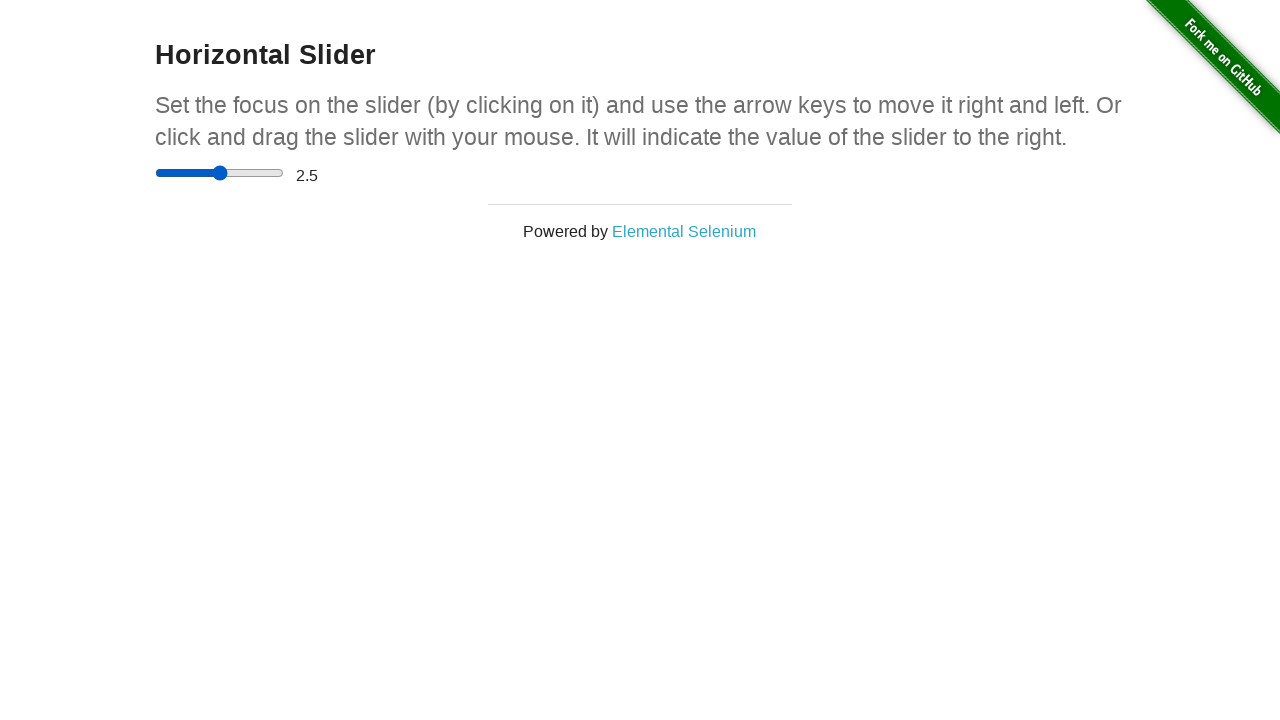

Retrieved initial slider value: 2.5
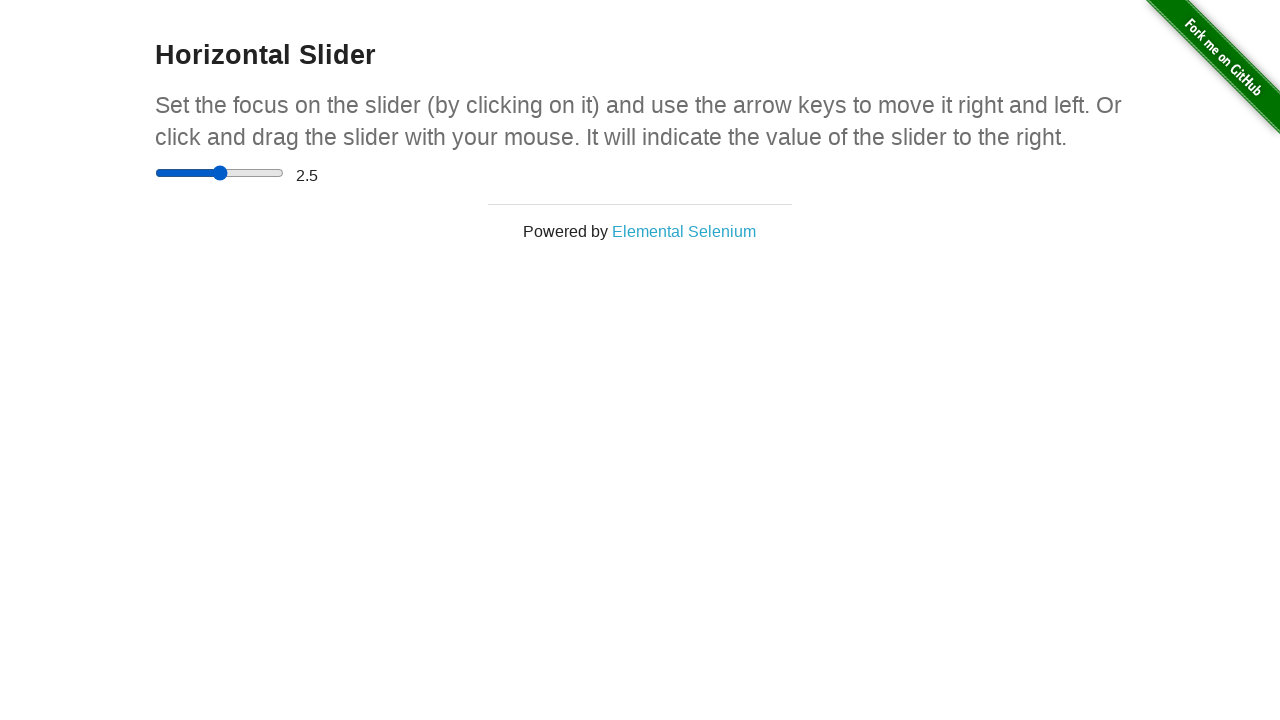

Pressed ArrowRight to move slider forward on input[type='range']
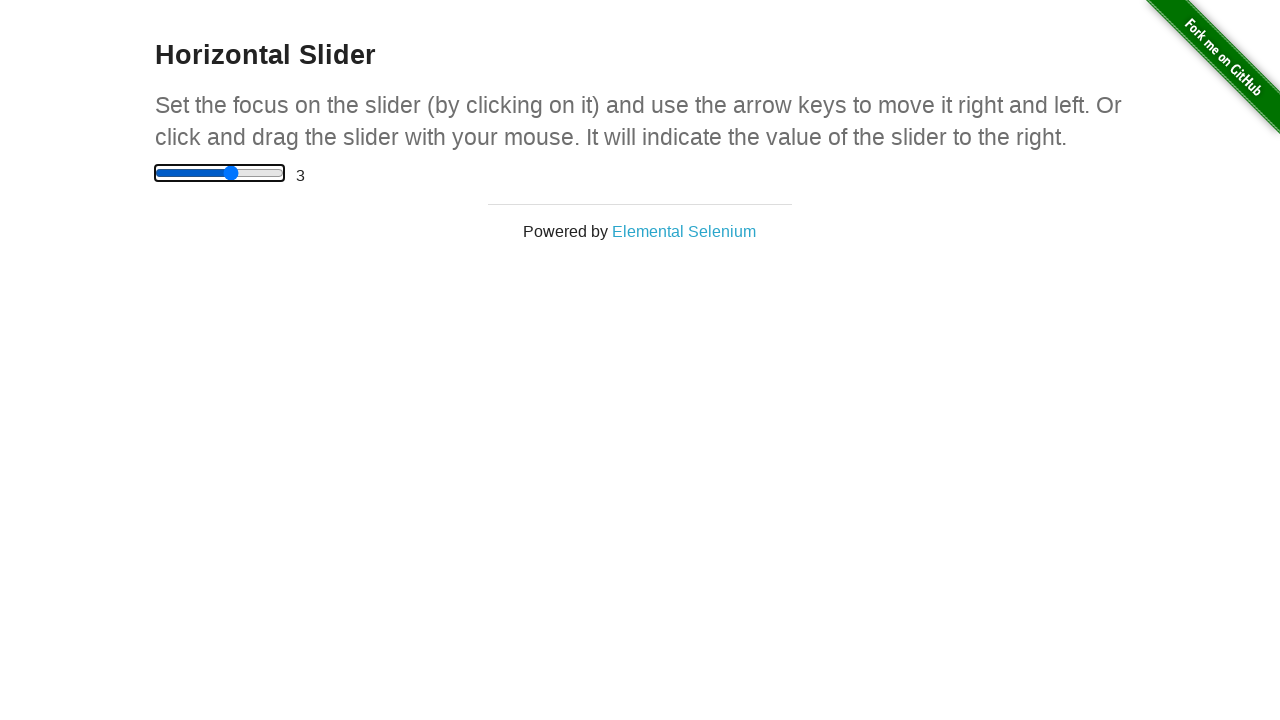

Waited for slider value to change after moving forward
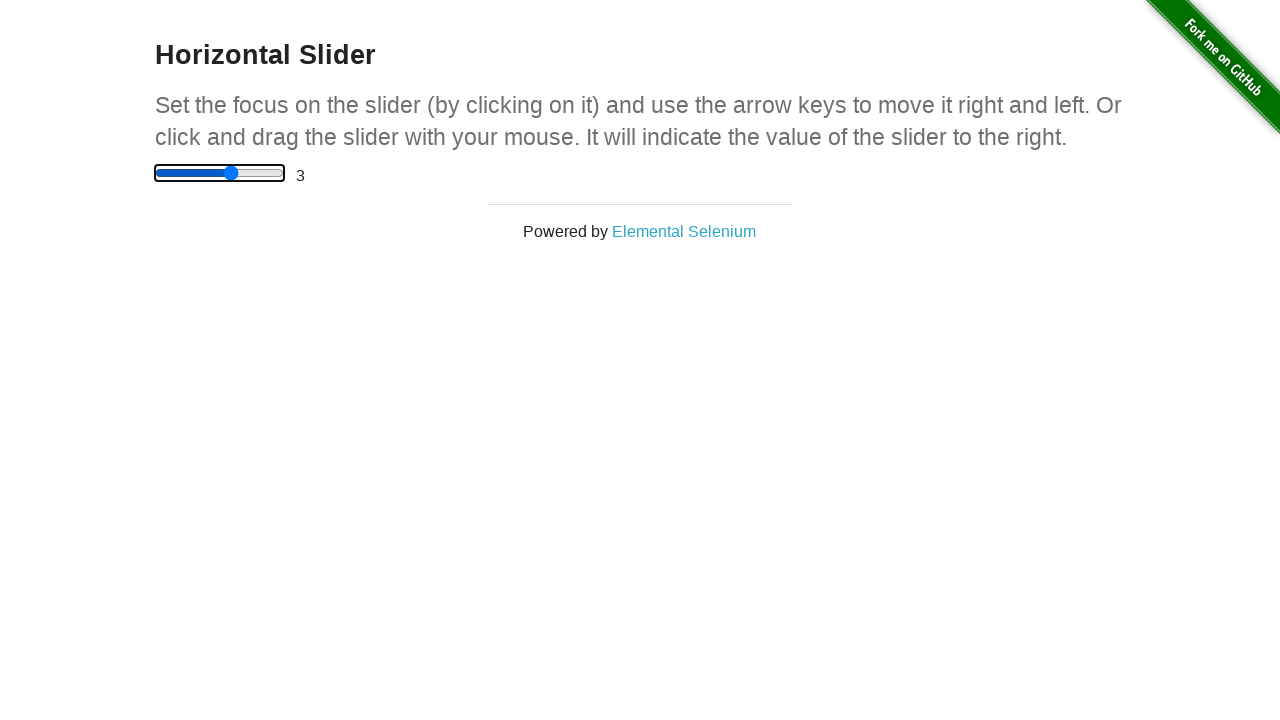

Retrieved slider value after moving forward: 3
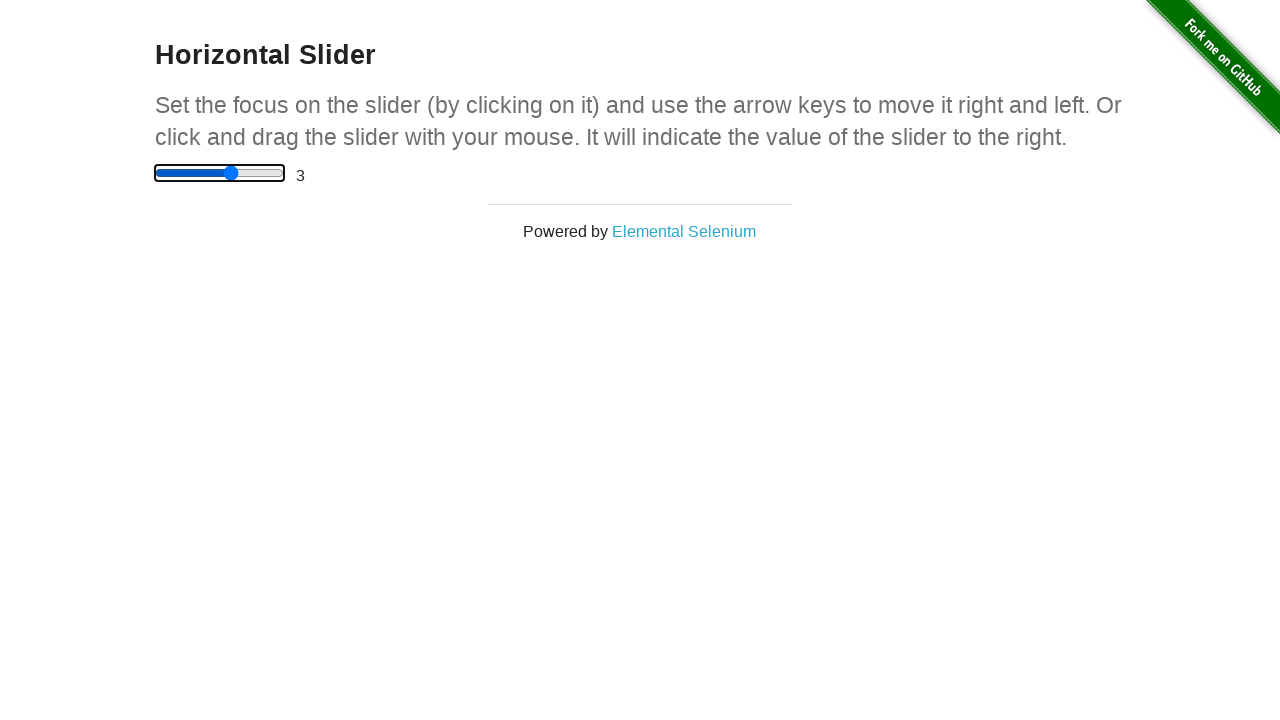

Pressed ArrowLeft to move slider backward on input[type='range']
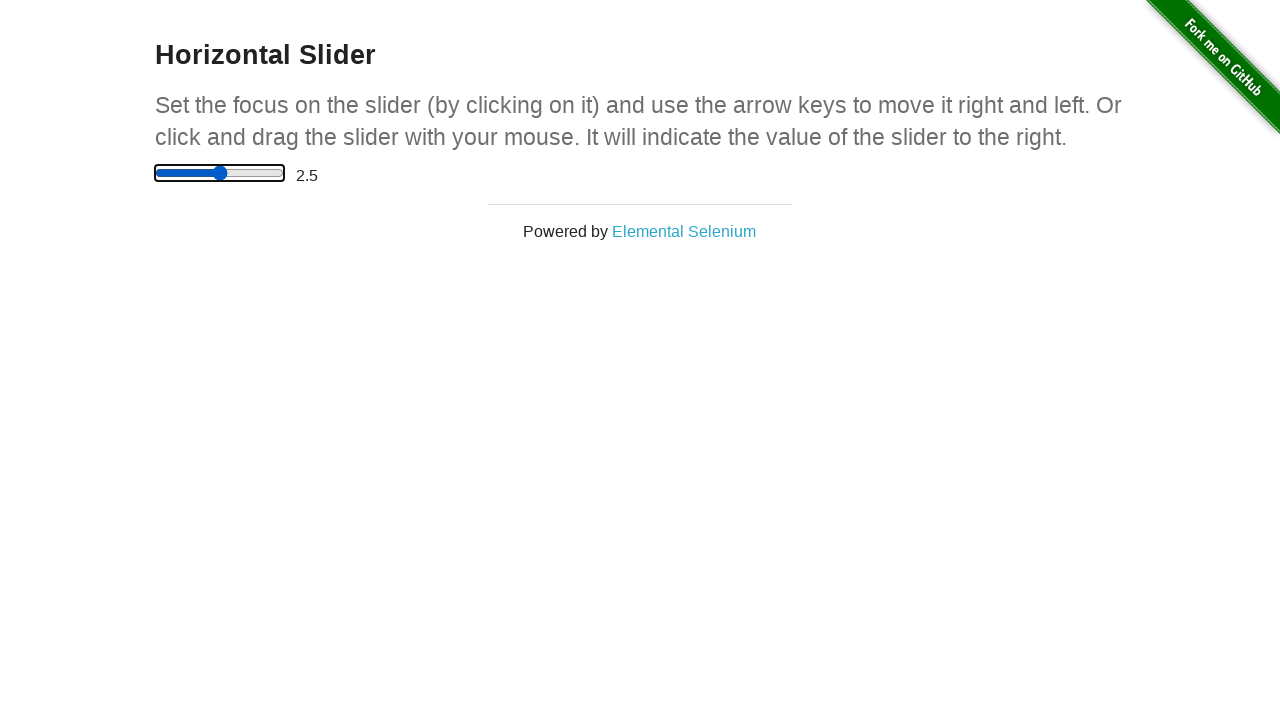

Waited for slider value to change after moving backward
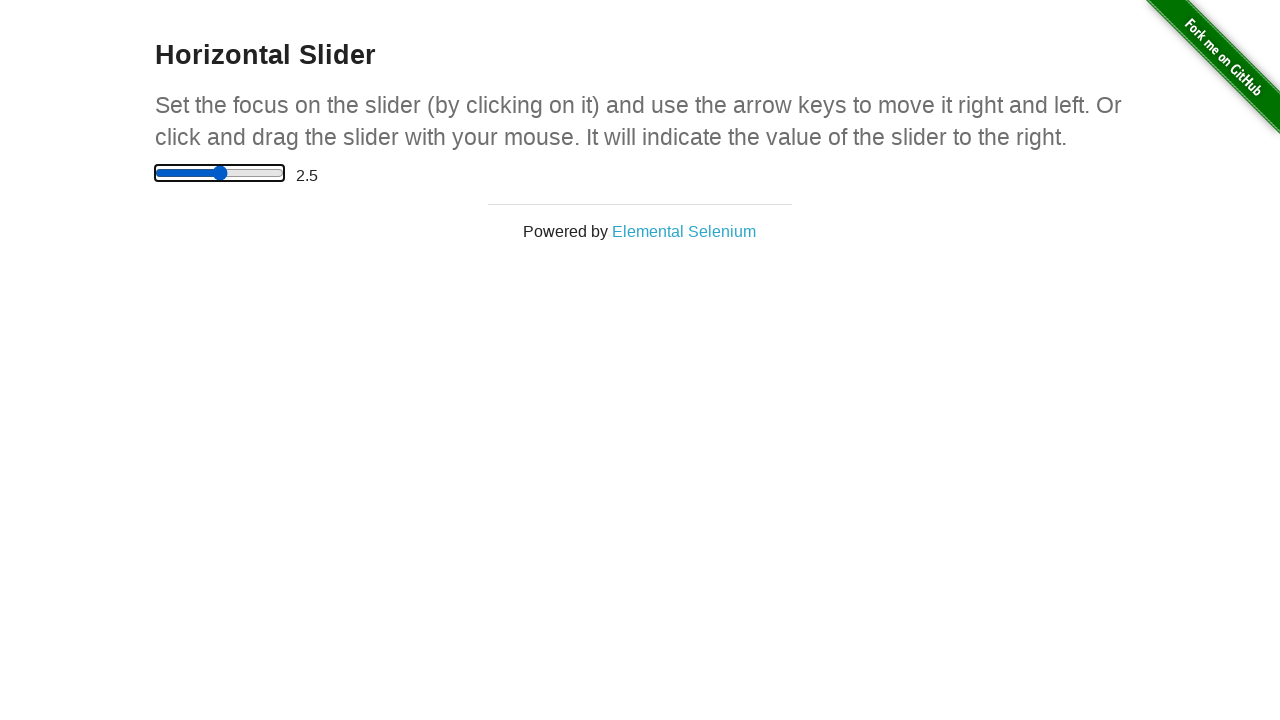

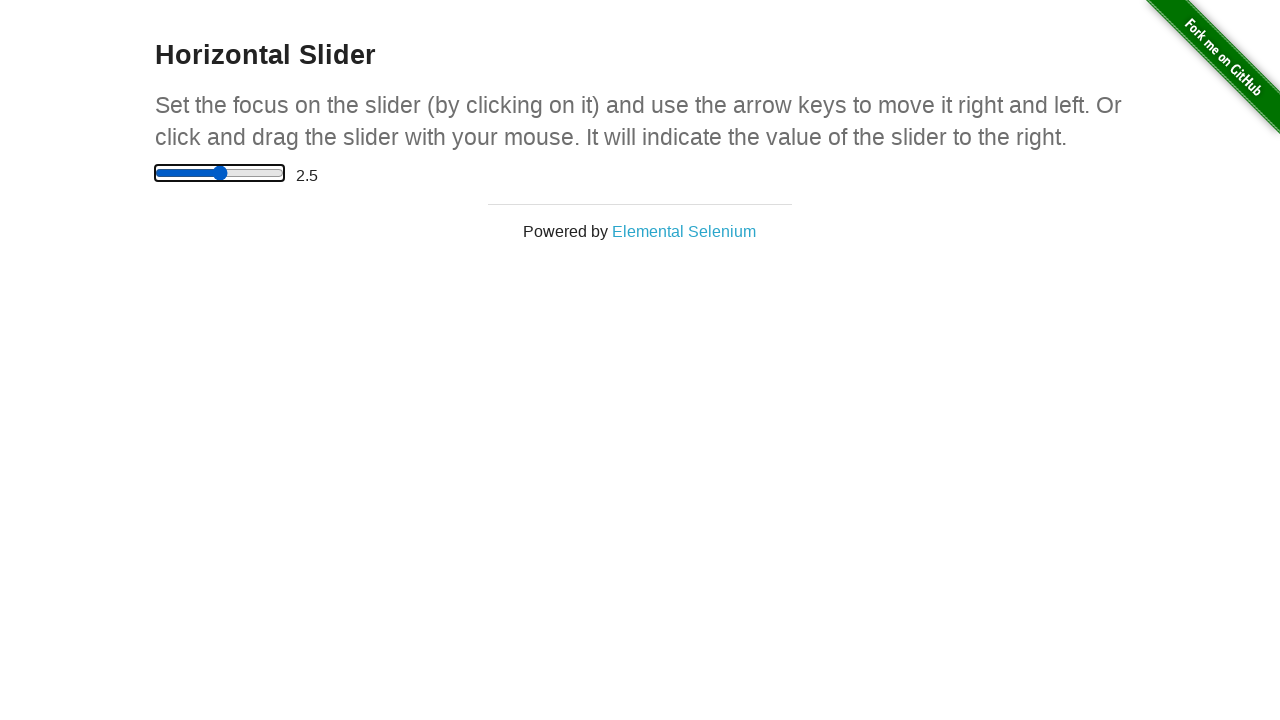